Tests iframe handling by switching to a nested iframe on W3Schools tryit editor, filling a first name field in a demo form, then switching back to the parent frame.

Starting URL: https://www.w3schools.com/html/tryit.asp?filename=tryhtml_form_submit

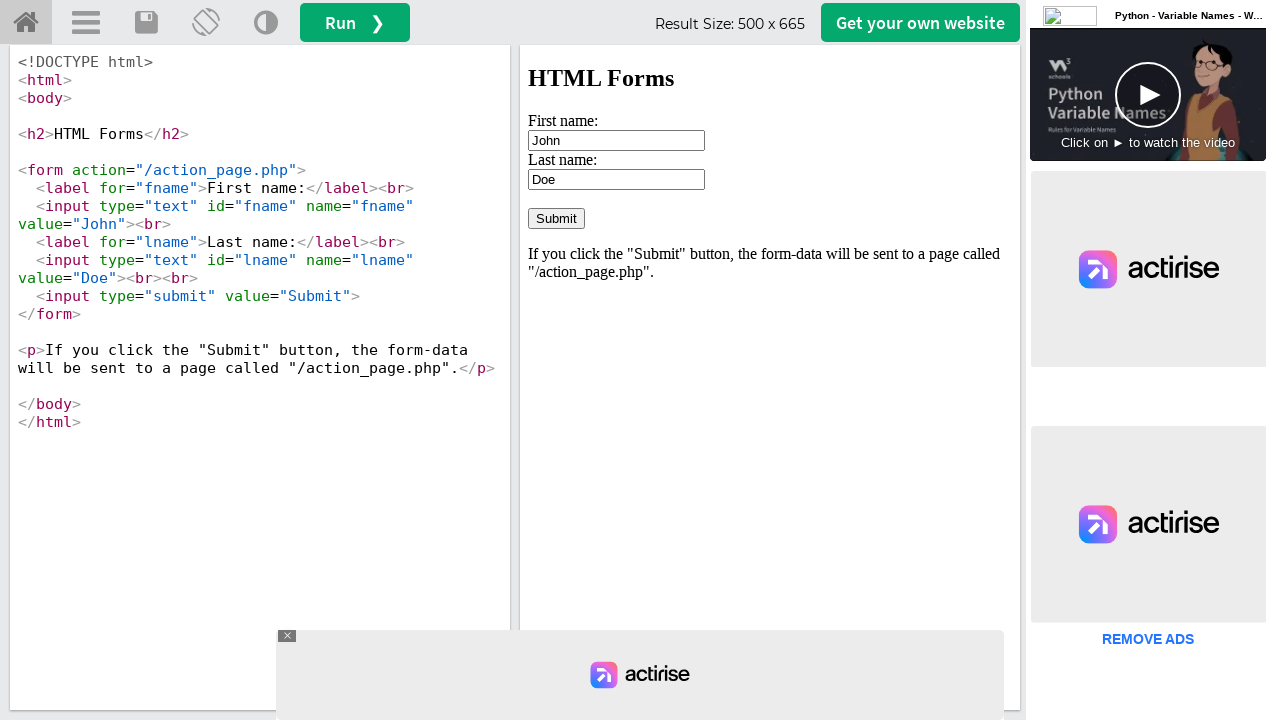

Located nested iframe with ID 'iframeResult'
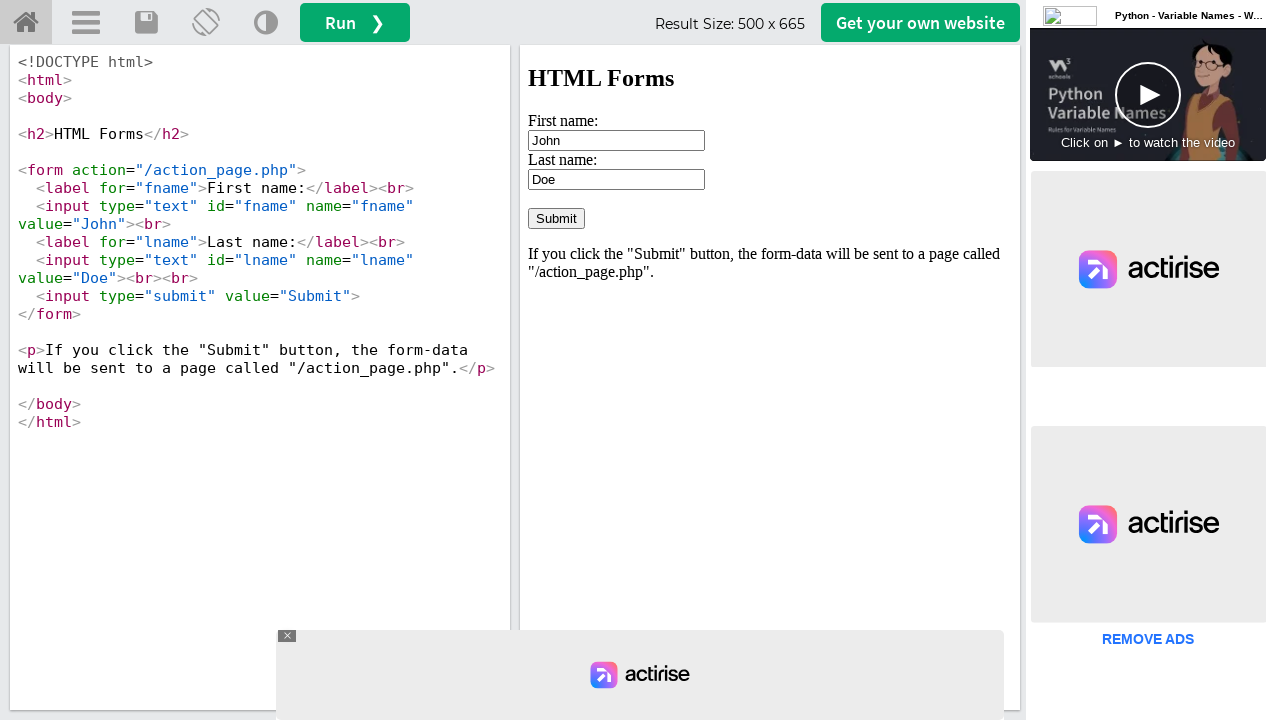

Filled first name field with 'Bawar' inside nested iframe on #iframeResult >> internal:control=enter-frame >> input[name='fname']
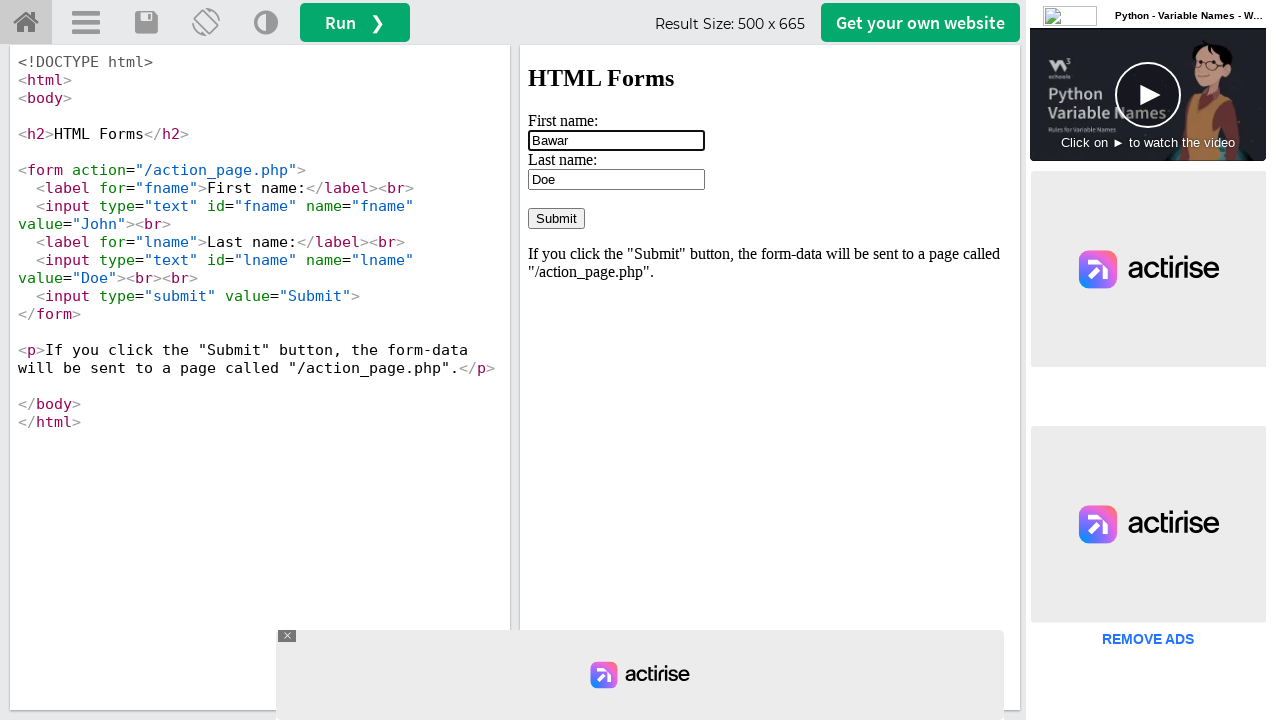

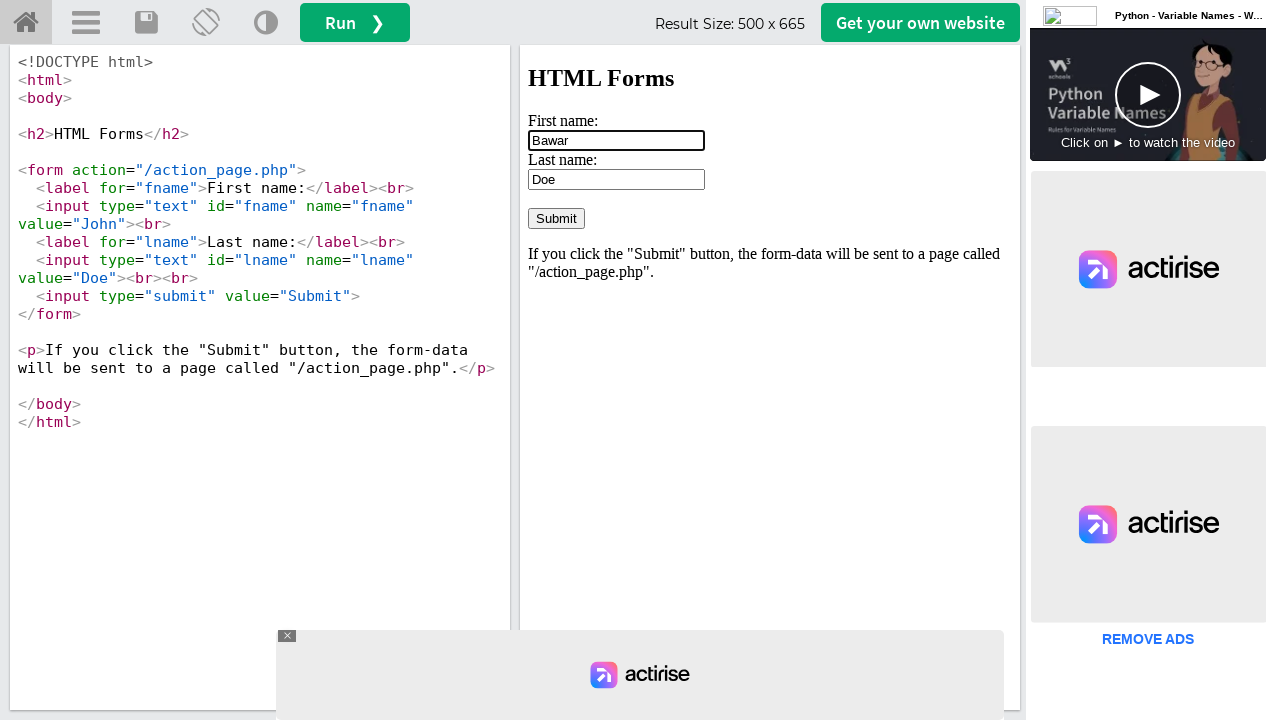